Tests JavaScript confirmation alert by clicking a button, accepting the alert, then clicking again and dismissing, verifying both result messages

Starting URL: https://loopcamp.vercel.app/javascript-alerts.html

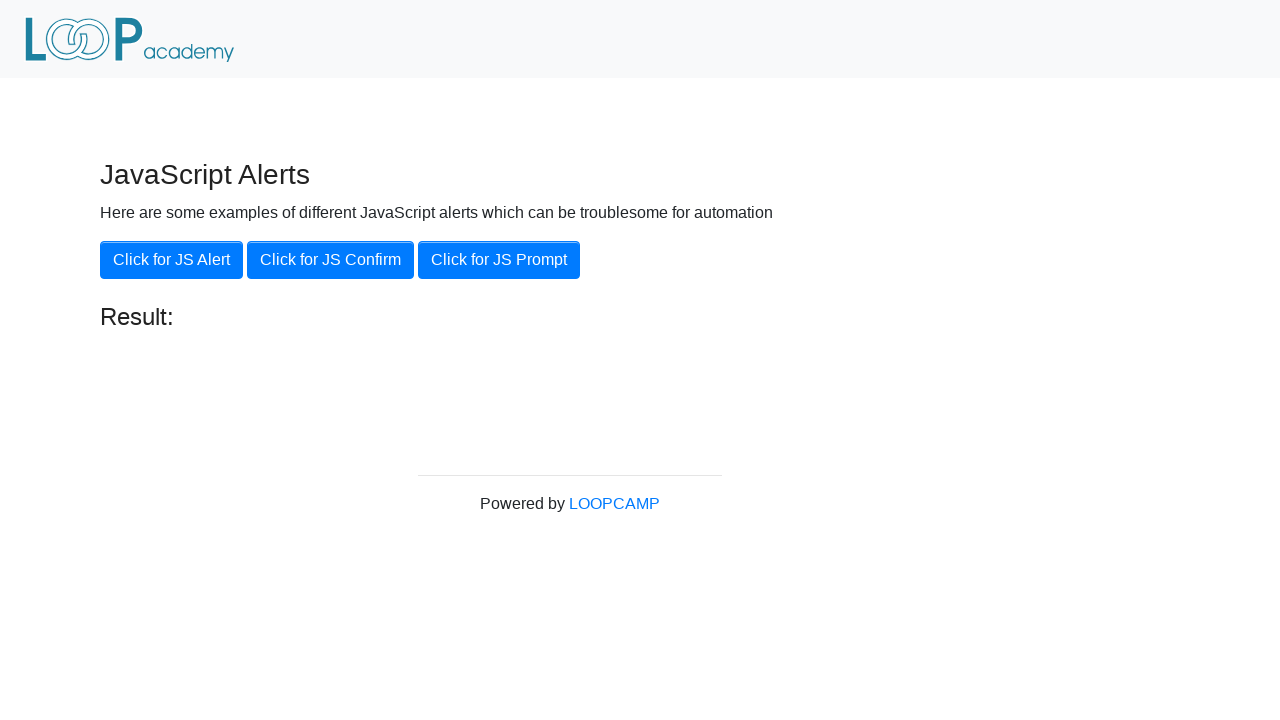

Set up dialog handler to accept confirmation alert
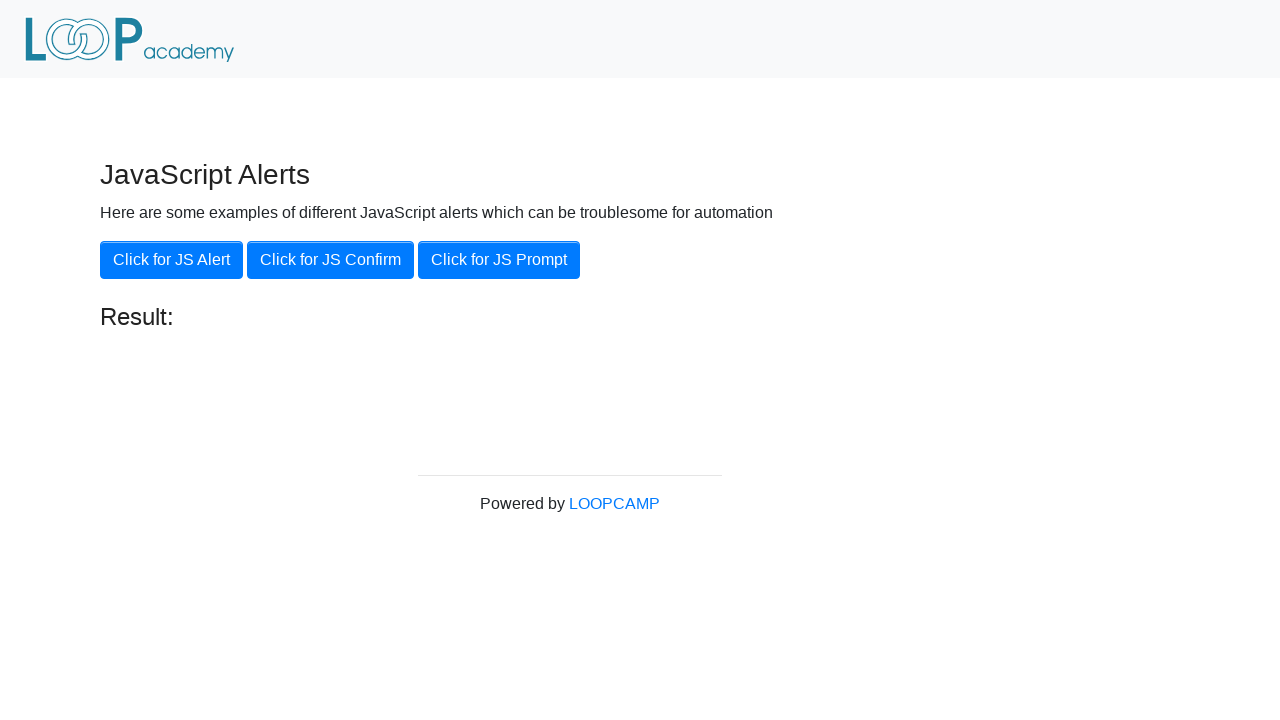

Clicked 'Click for JS Confirm' button to trigger confirmation alert at (330, 260) on xpath=//button[text()='Click for JS Confirm']
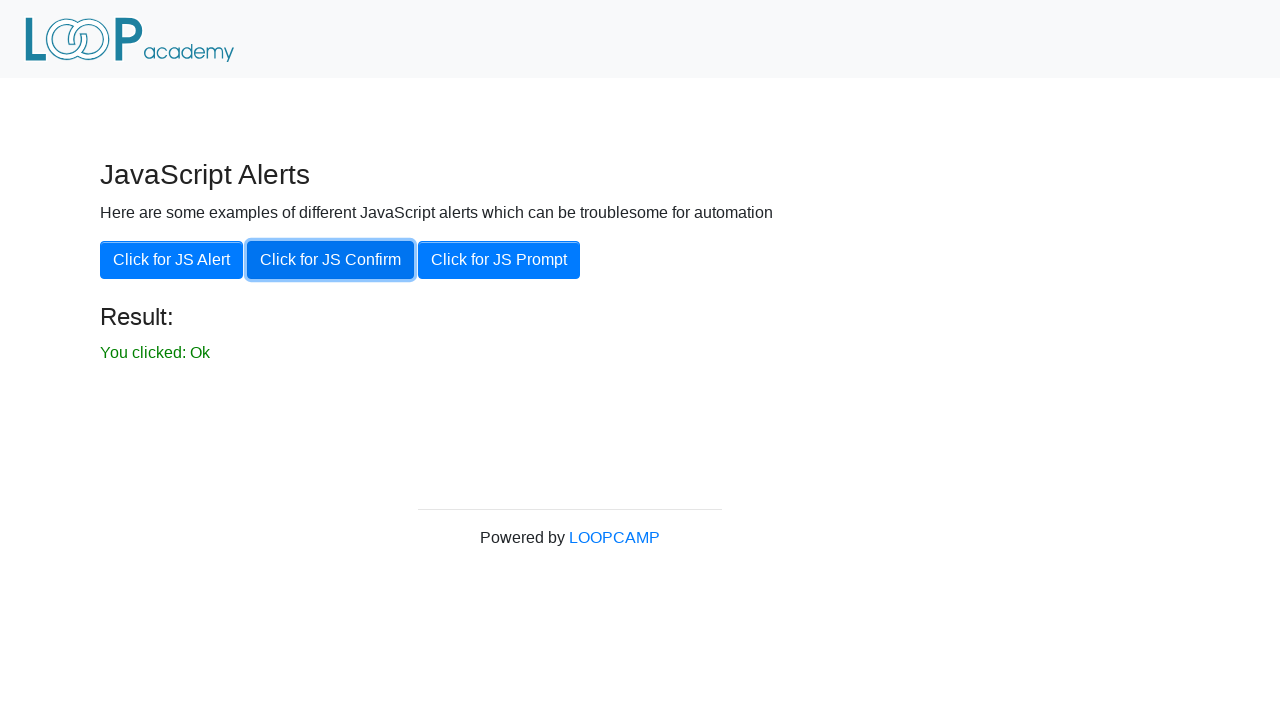

Waited for result message to appear
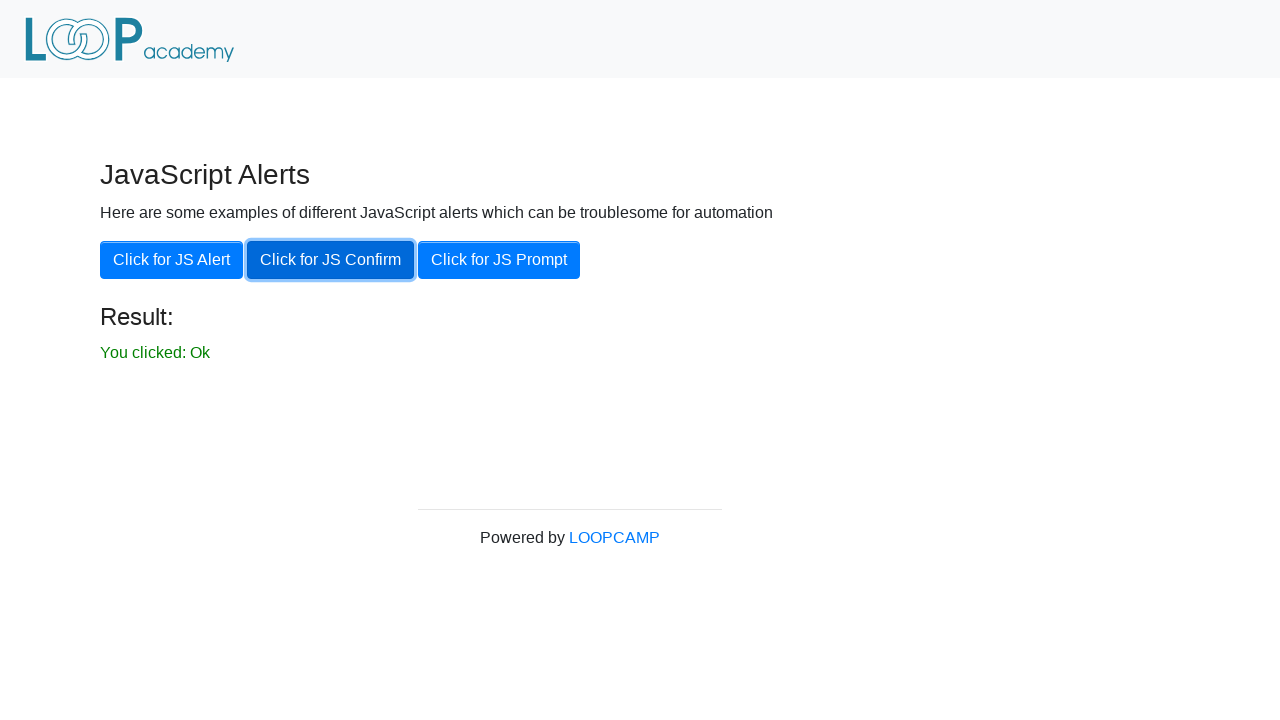

Verified result message shows 'You clicked: Ok' after accepting alert
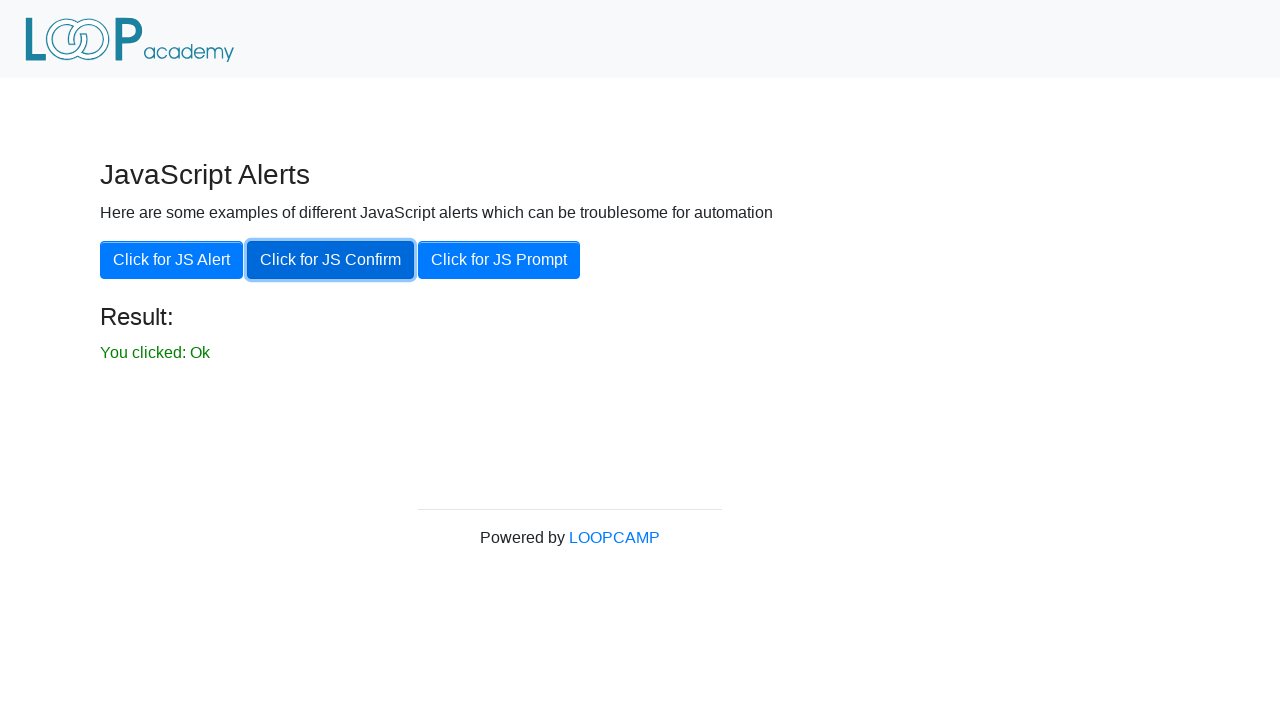

Set up dialog handler to dismiss confirmation alert
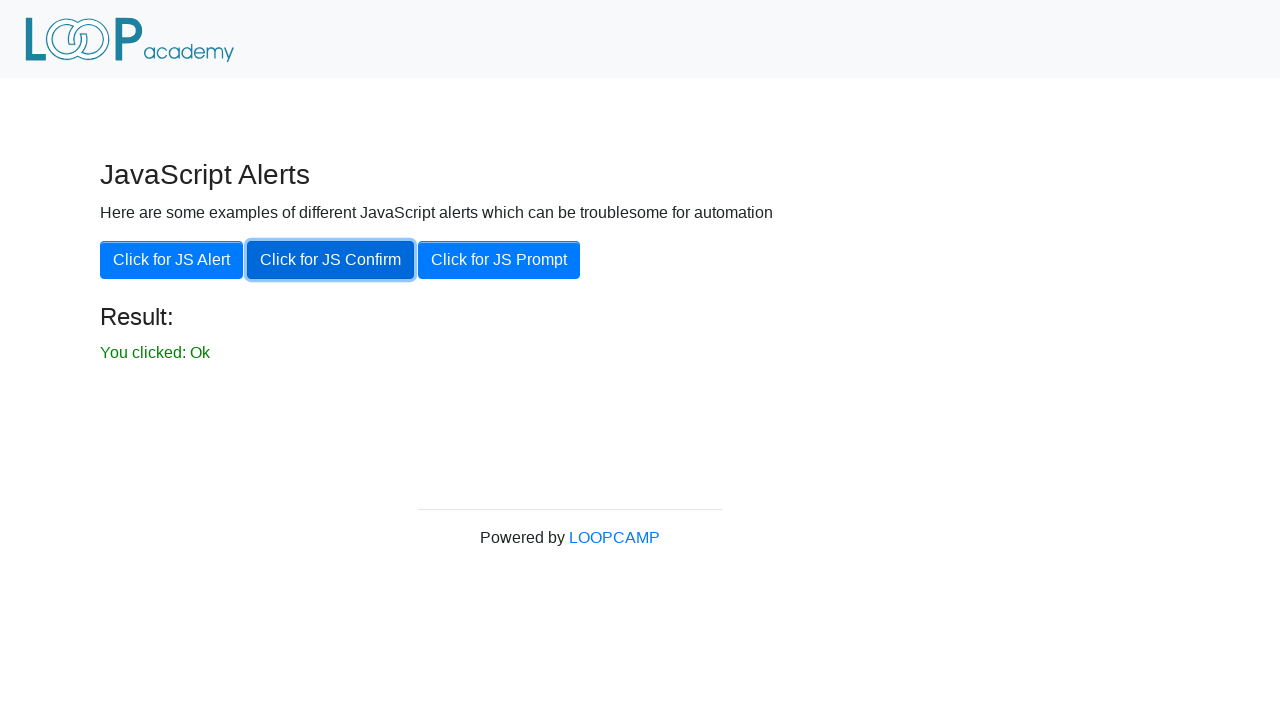

Clicked 'Click for JS Confirm' button again to trigger another confirmation alert at (330, 260) on xpath=//button[text()='Click for JS Confirm']
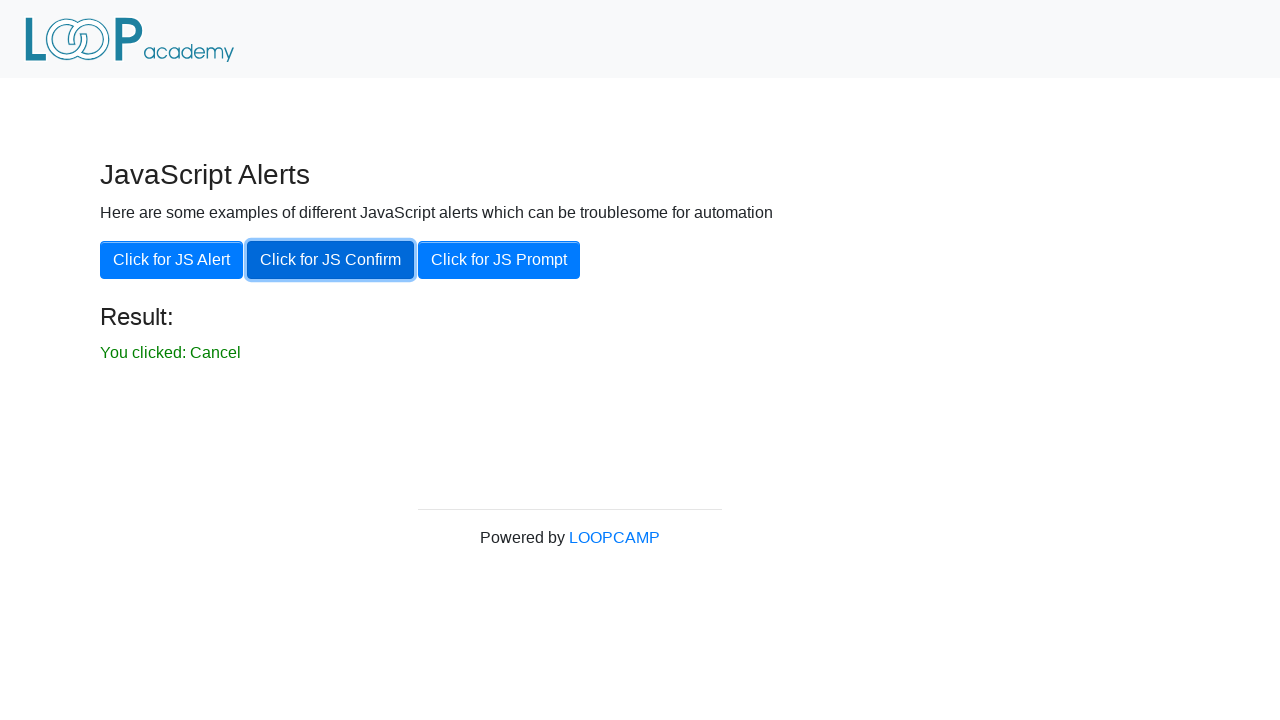

Verified result message shows 'You clicked: Cancel' after dismissing alert
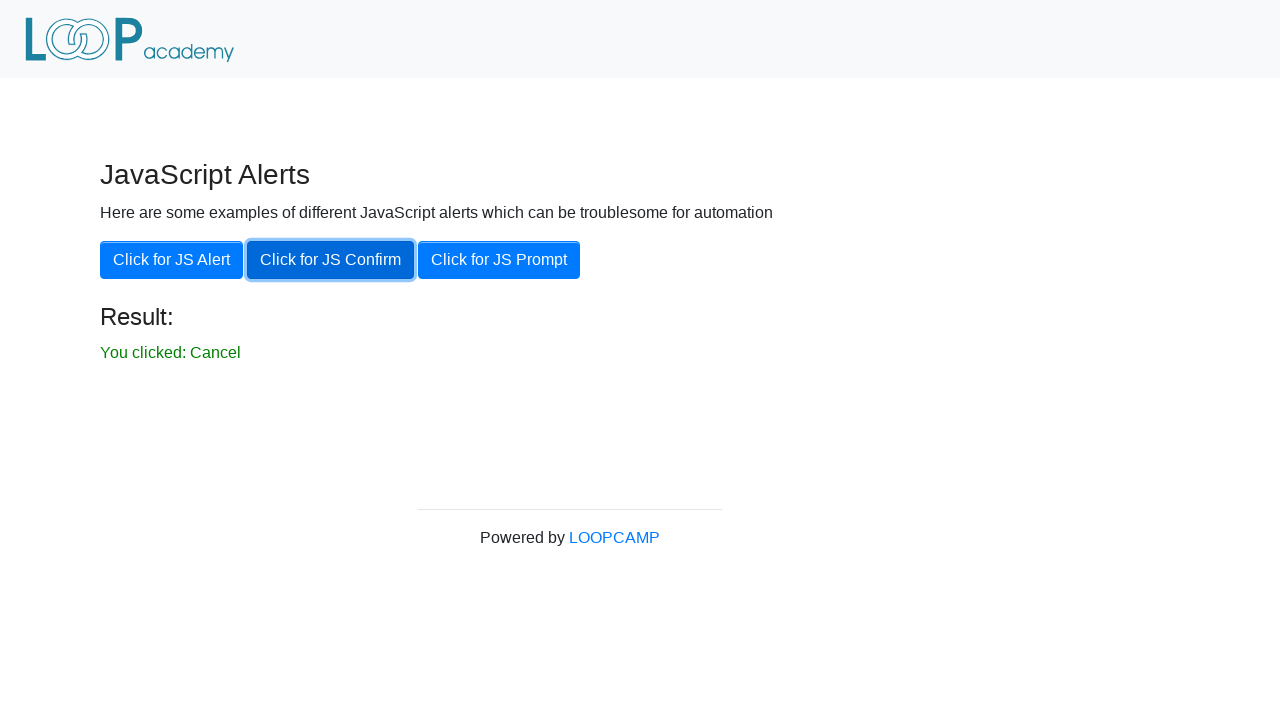

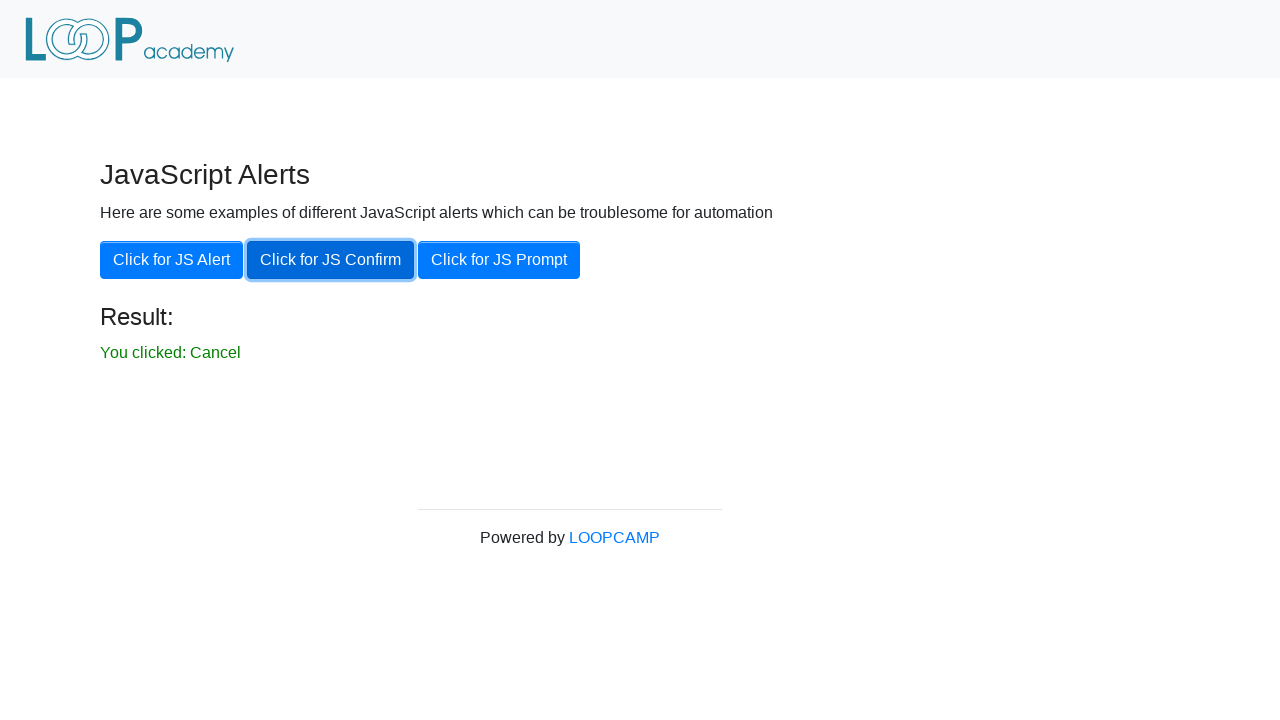